Navigates to the LambdaTest e-commerce playground website and verifies the page title contains the expected text.

Starting URL: https://ecommerce-playground.lambdatest.io/

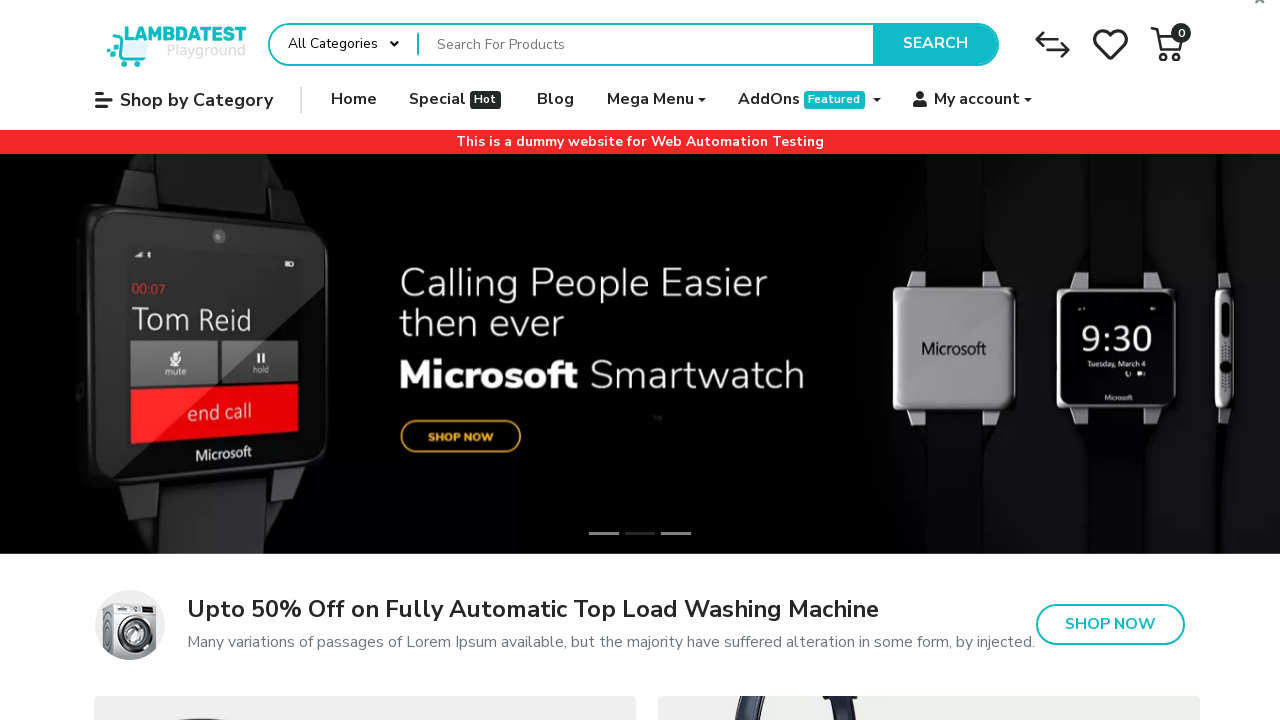

Navigated to LambdaTest e-commerce playground website
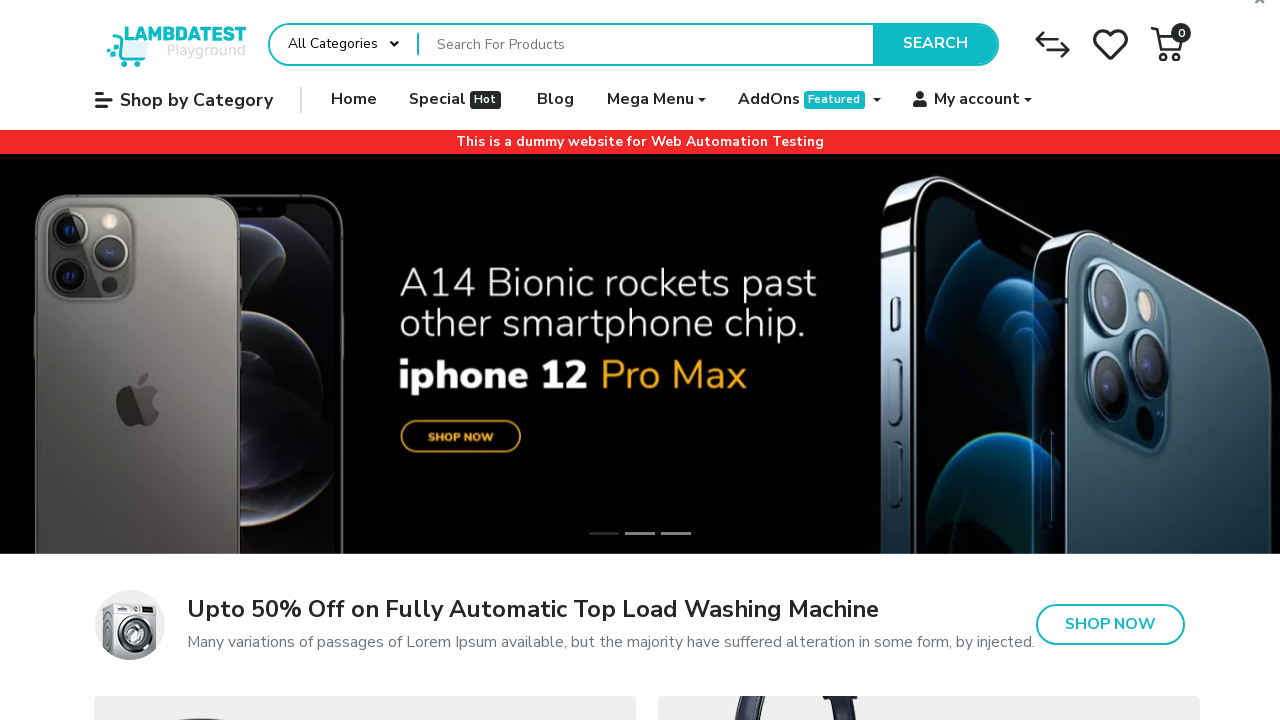

Verified page title contains 'Your Store'
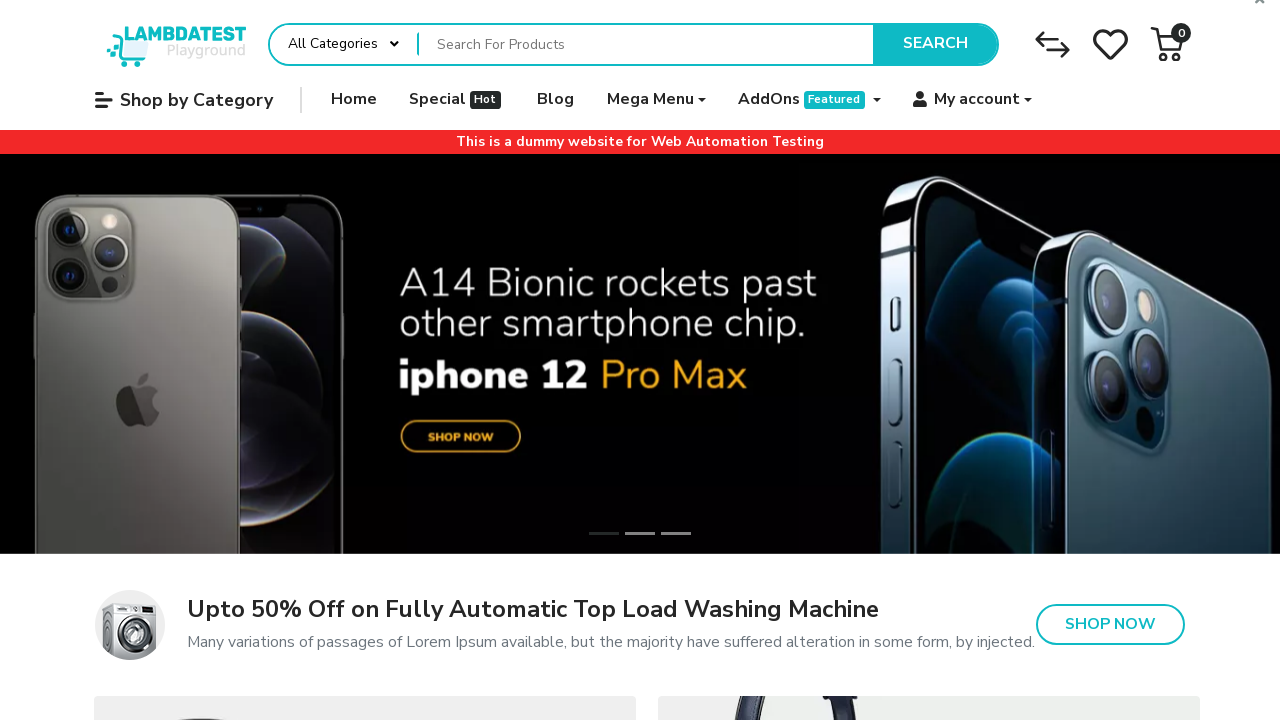

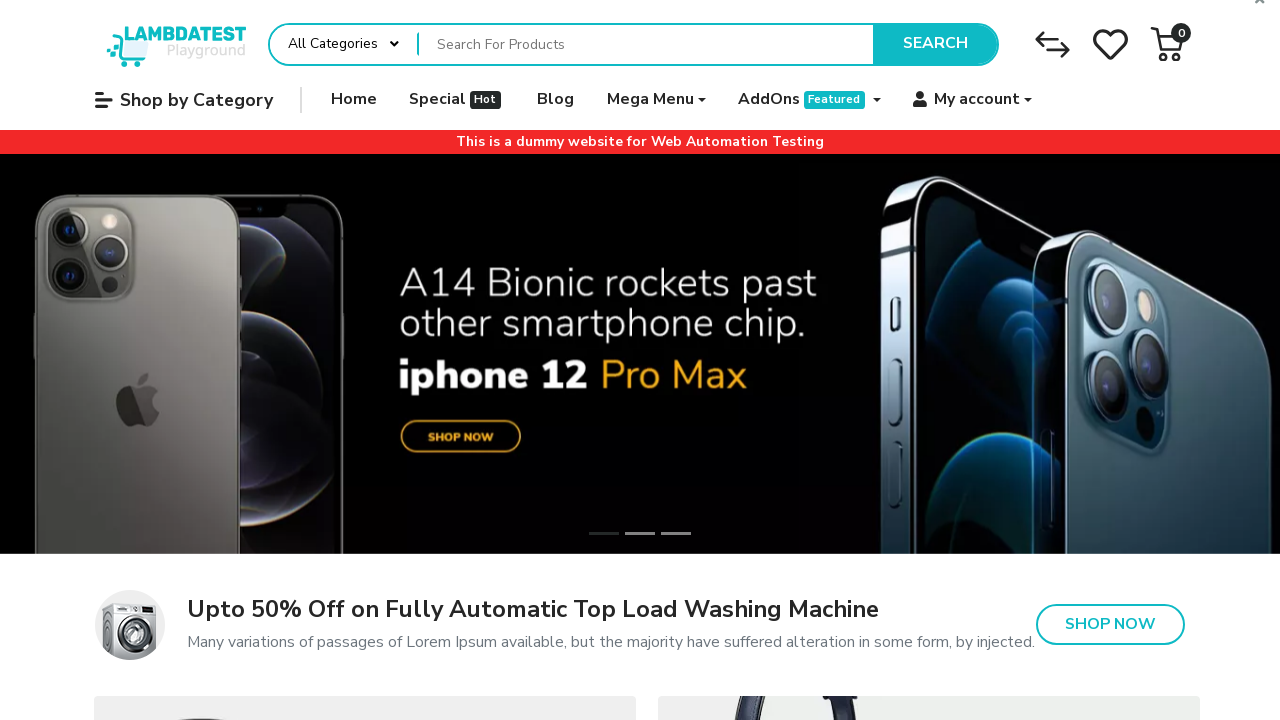